Tests JavaScript alert handling by clicking buttons that trigger JS Alert, JS Confirm, and JS Prompt dialogs, then accepting/entering text and verifying the result messages.

Starting URL: https://the-internet.herokuapp.com/javascript_alerts

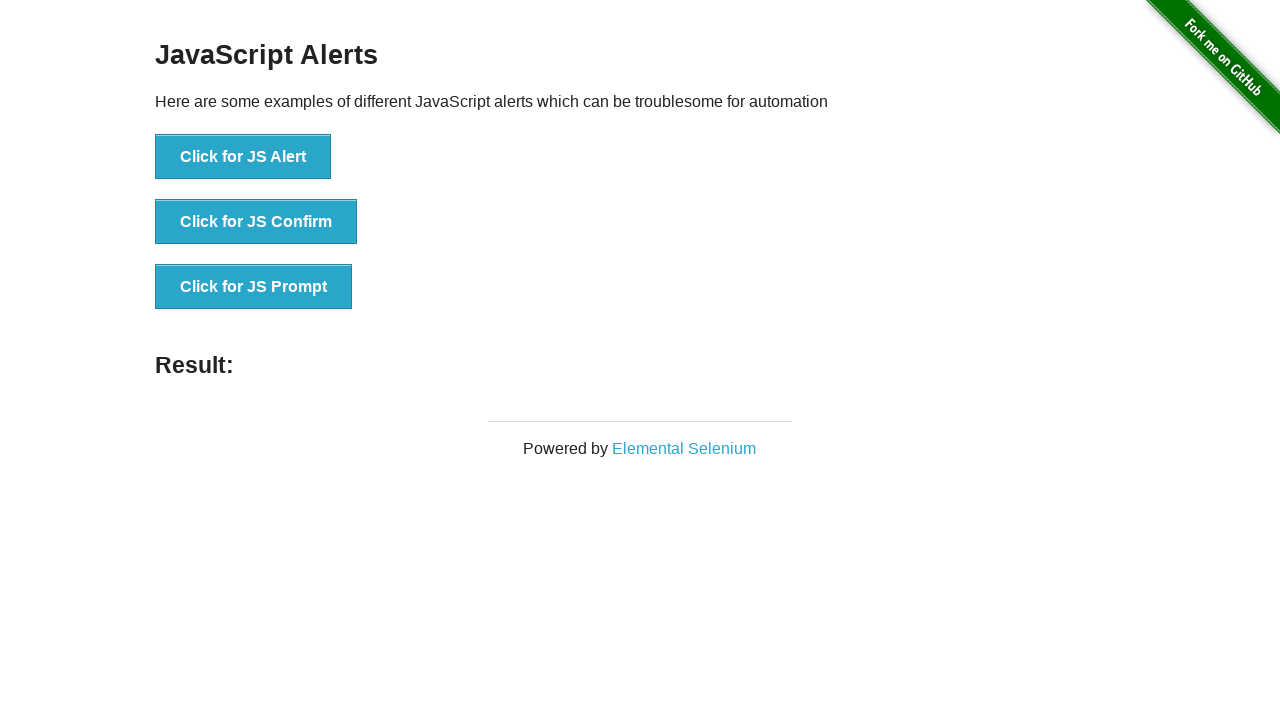

Clicked JS Alert button at (243, 157) on button[onclick='jsAlert()']
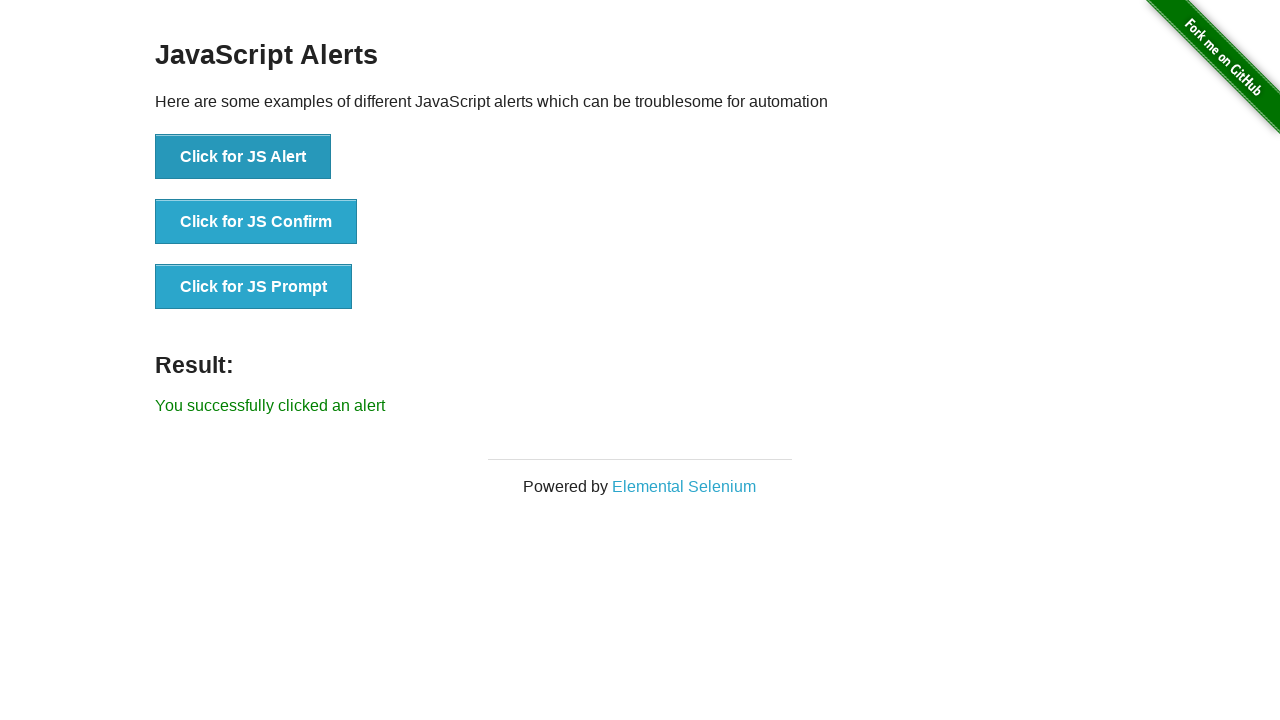

Set up dialog handler and clicked JS Alert button again at (243, 157) on button[onclick='jsAlert()']
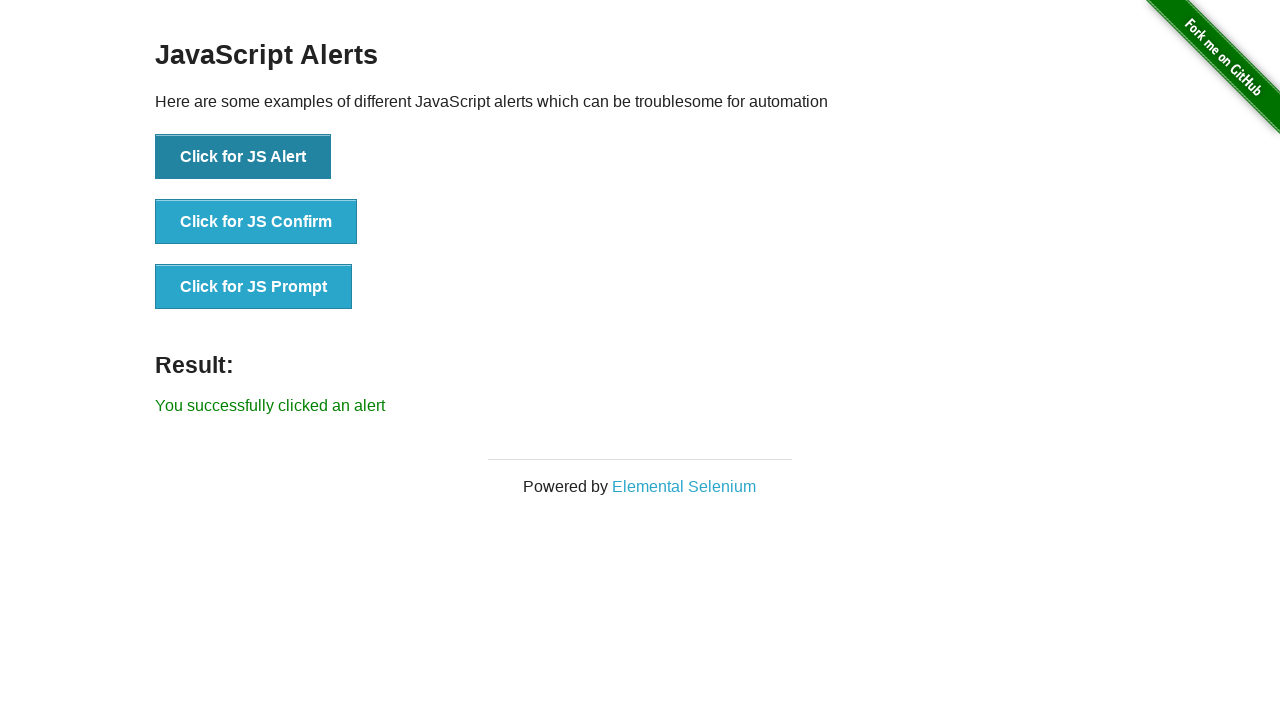

Result message displayed after accepting JS Alert
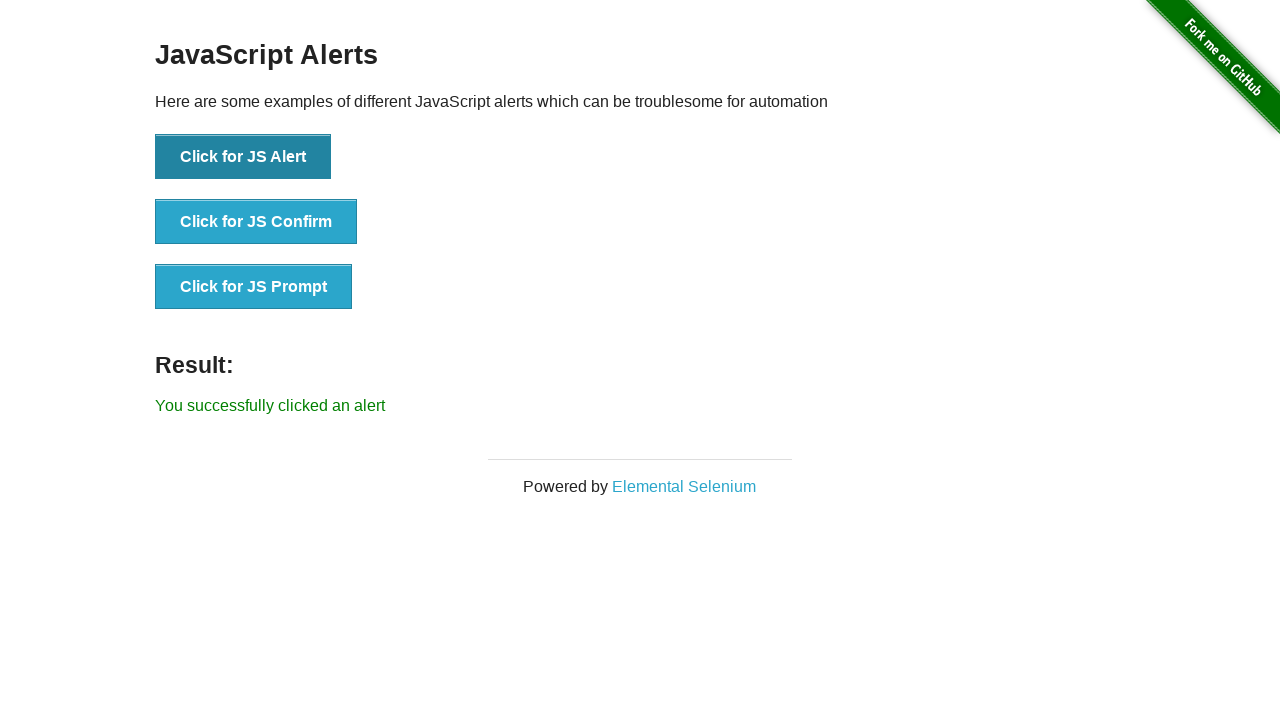

Set up dialog handler and clicked JS Confirm button at (256, 222) on button[onclick='jsConfirm()']
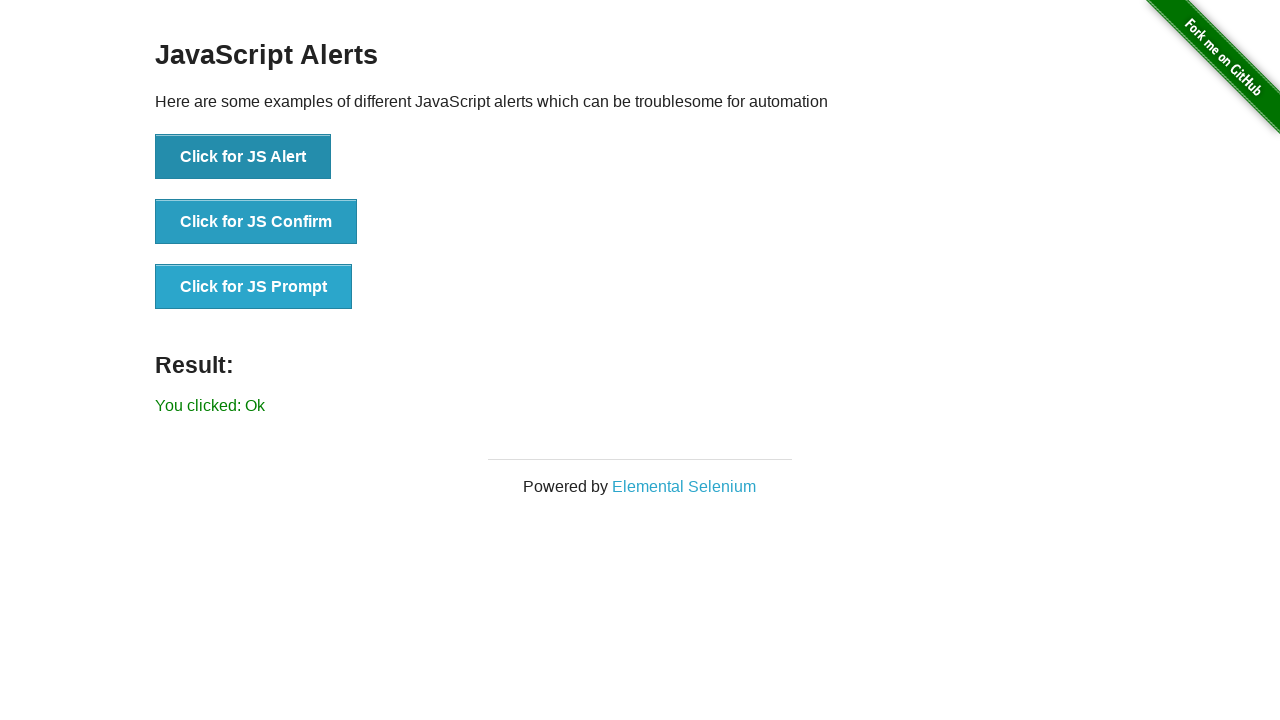

Result message displayed after accepting JS Confirm
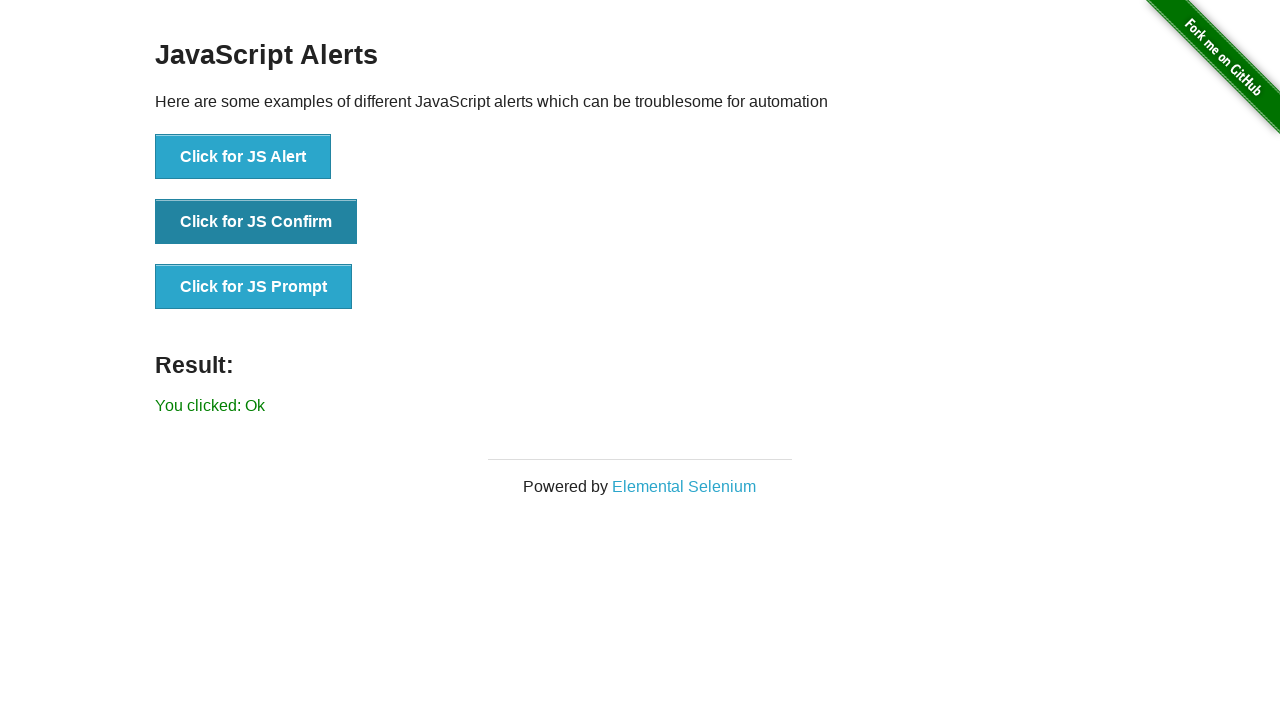

Set up prompt dialog handler and clicked JS Prompt button at (254, 287) on button[onclick='jsPrompt()']
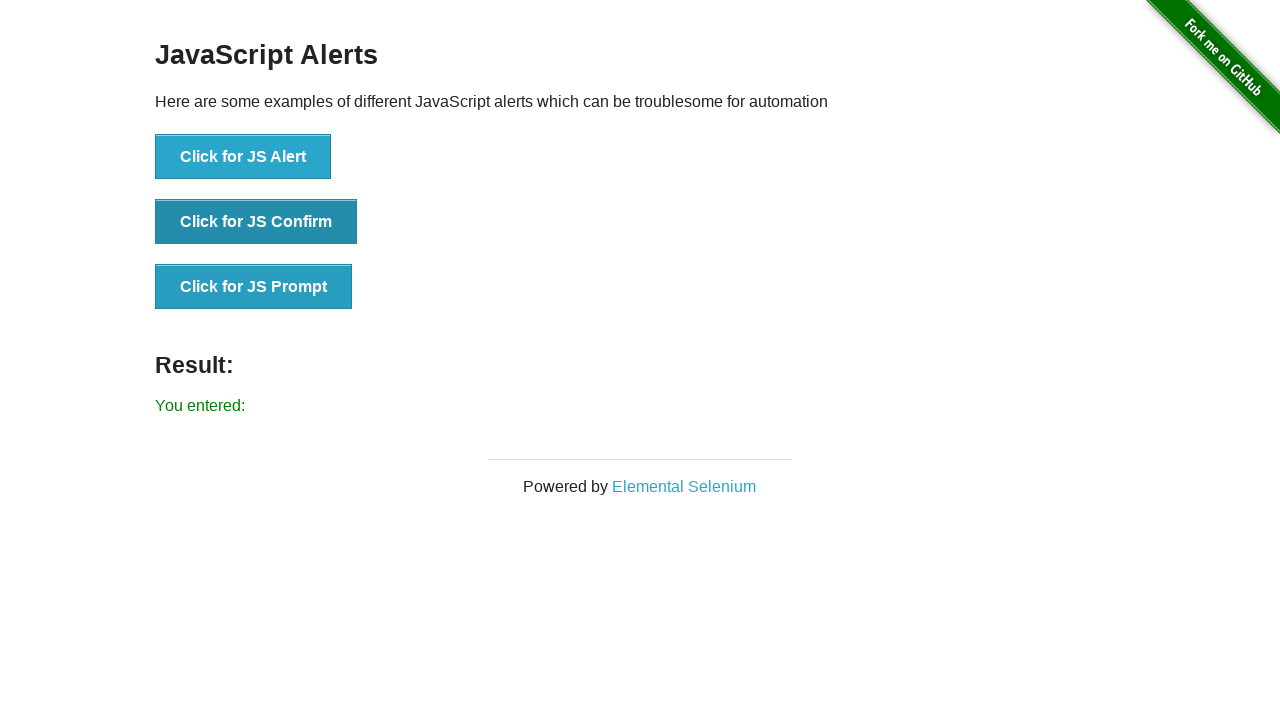

Result message displayed after entering text in JS Prompt
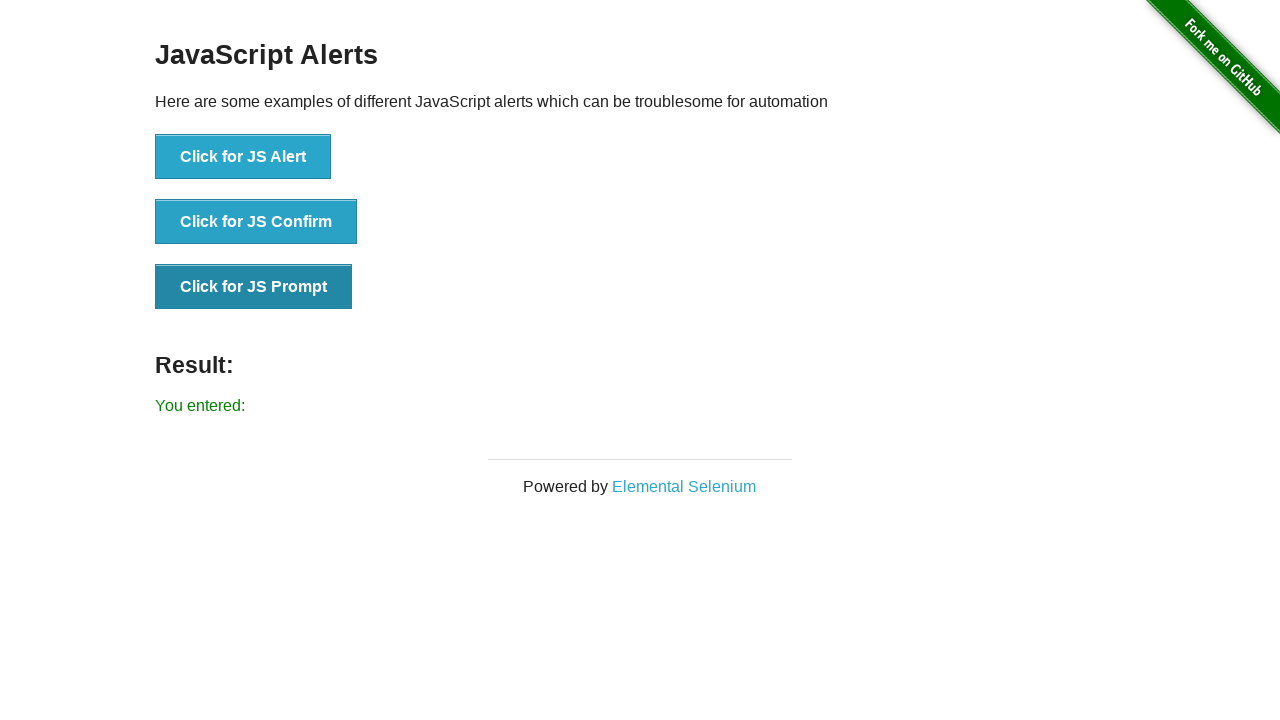

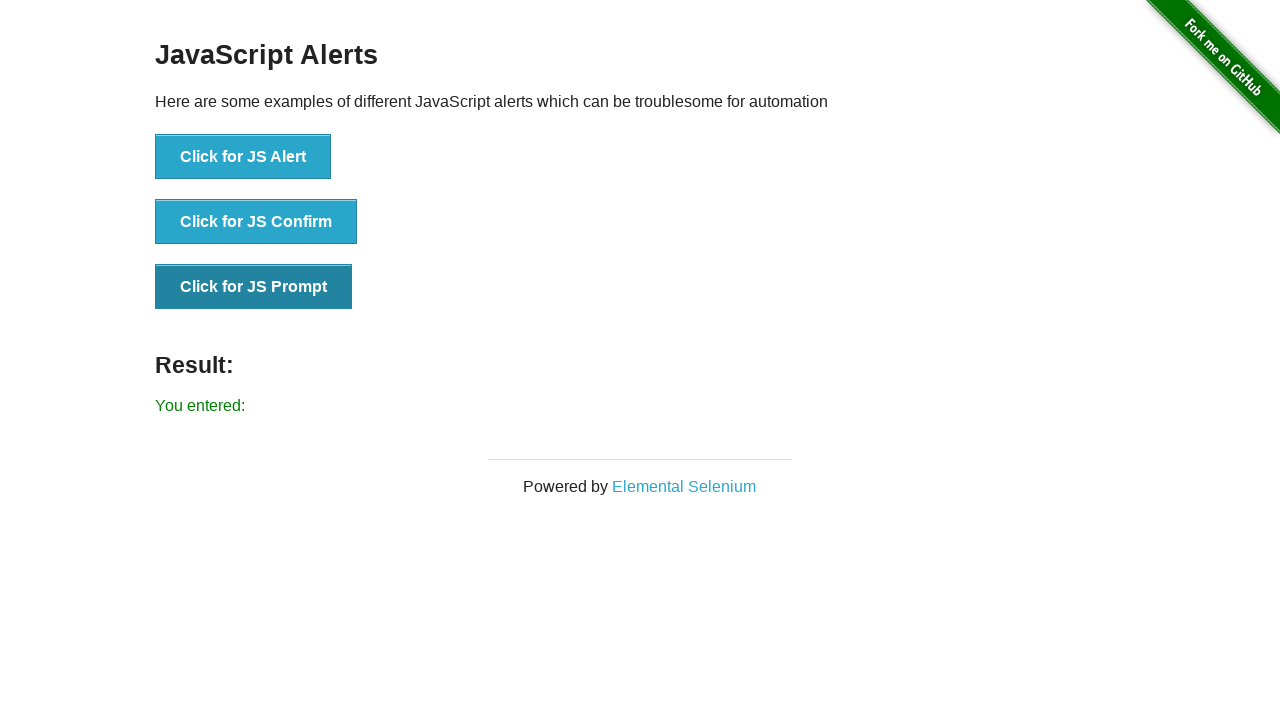